Tests unmarking todo items that were previously marked as complete

Starting URL: https://demo.playwright.dev/todomvc

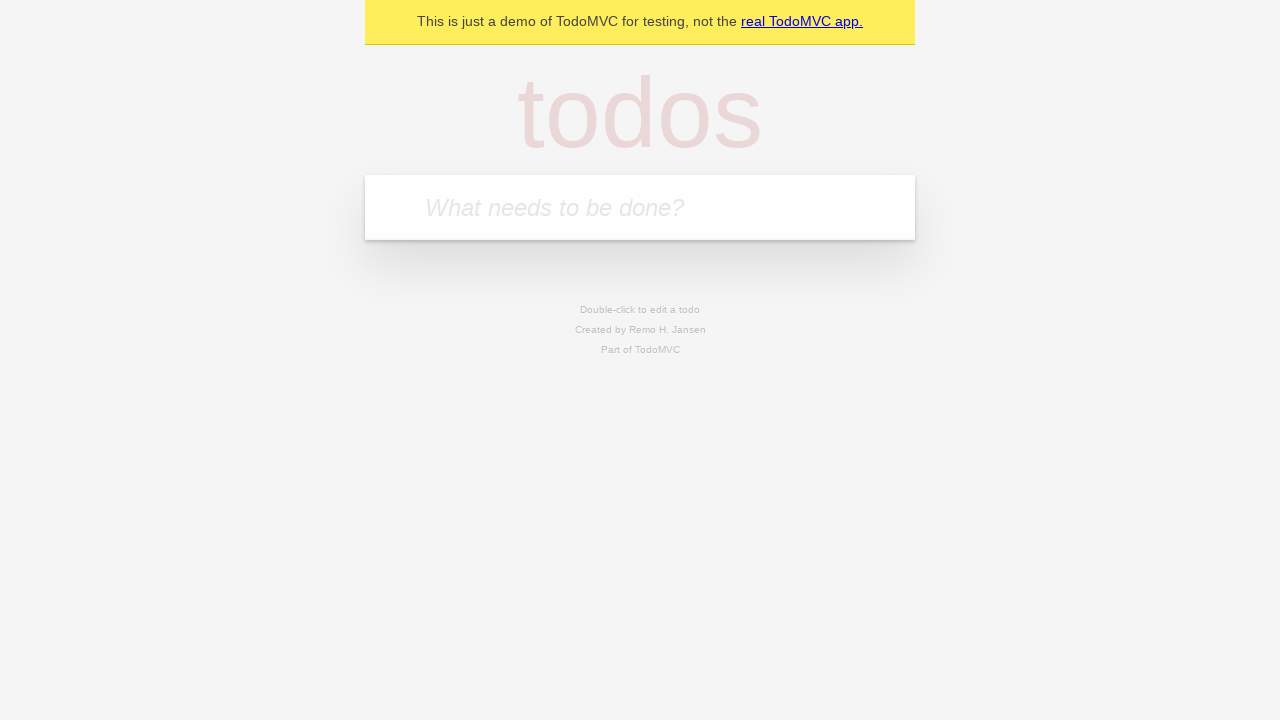

Filled todo input with 'buy some cheese' on internal:attr=[placeholder="What needs to be done?"i]
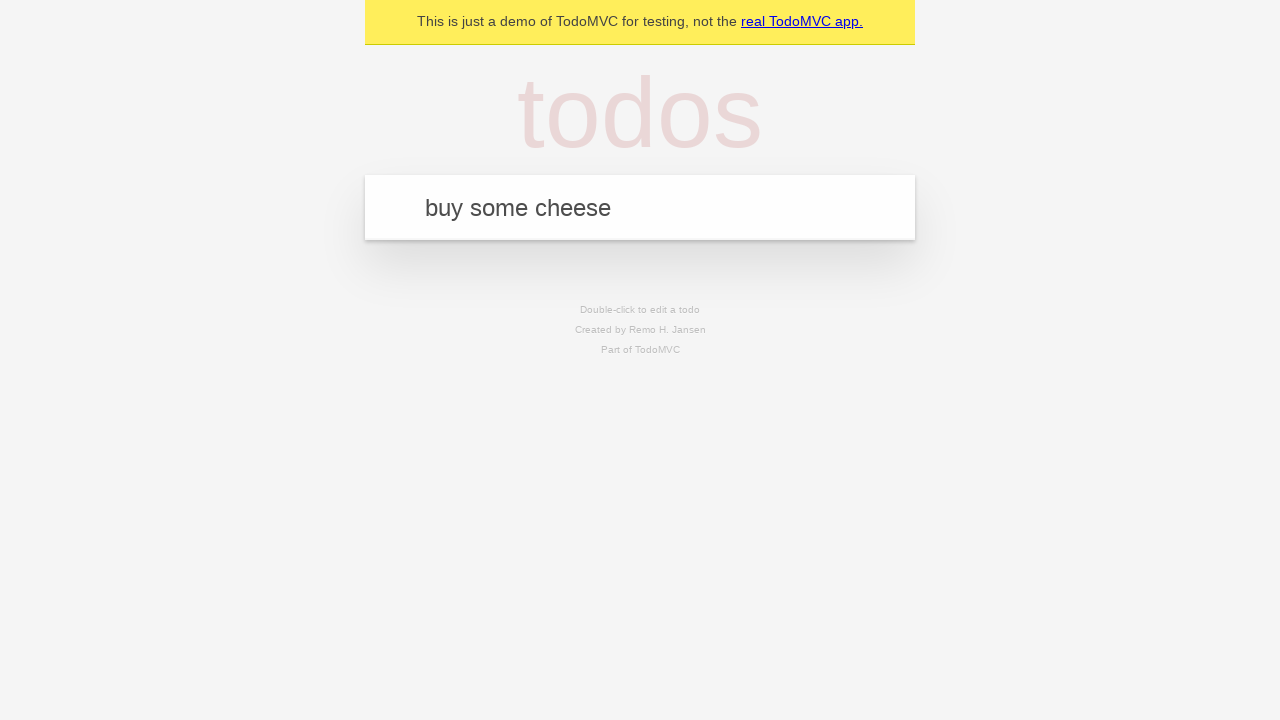

Pressed Enter to create todo 'buy some cheese' on internal:attr=[placeholder="What needs to be done?"i]
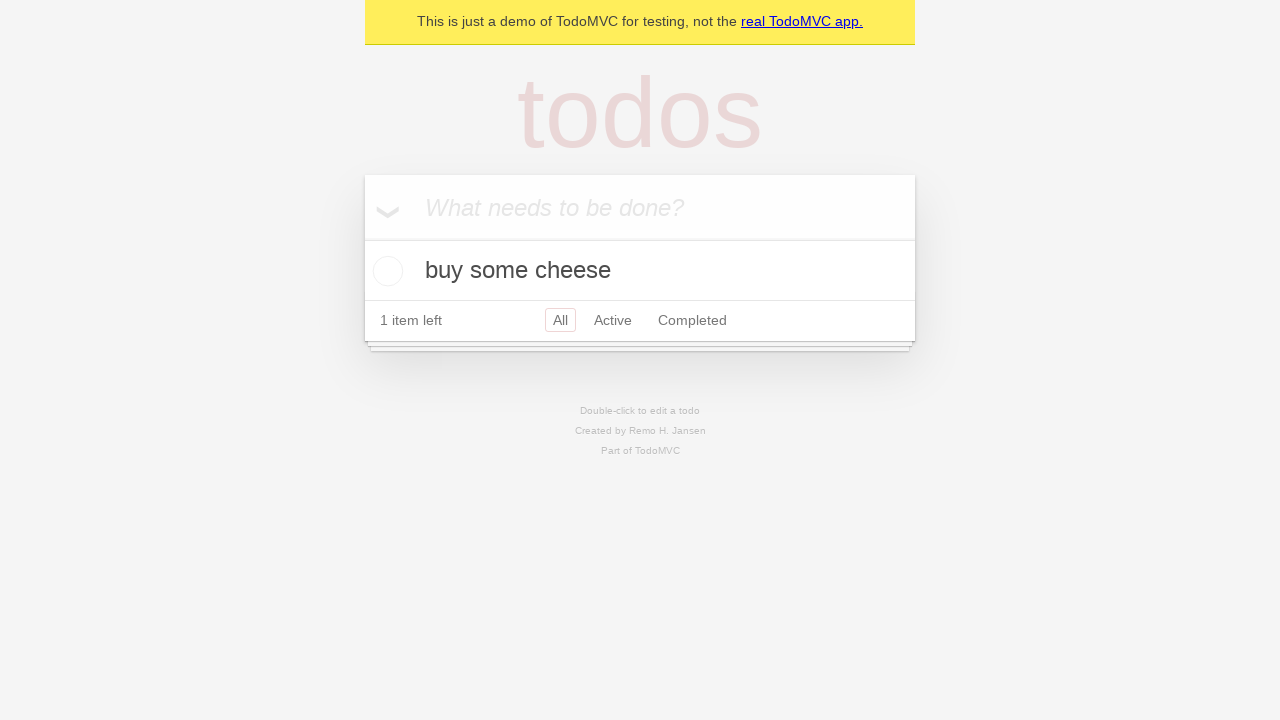

Filled todo input with 'feed the cat' on internal:attr=[placeholder="What needs to be done?"i]
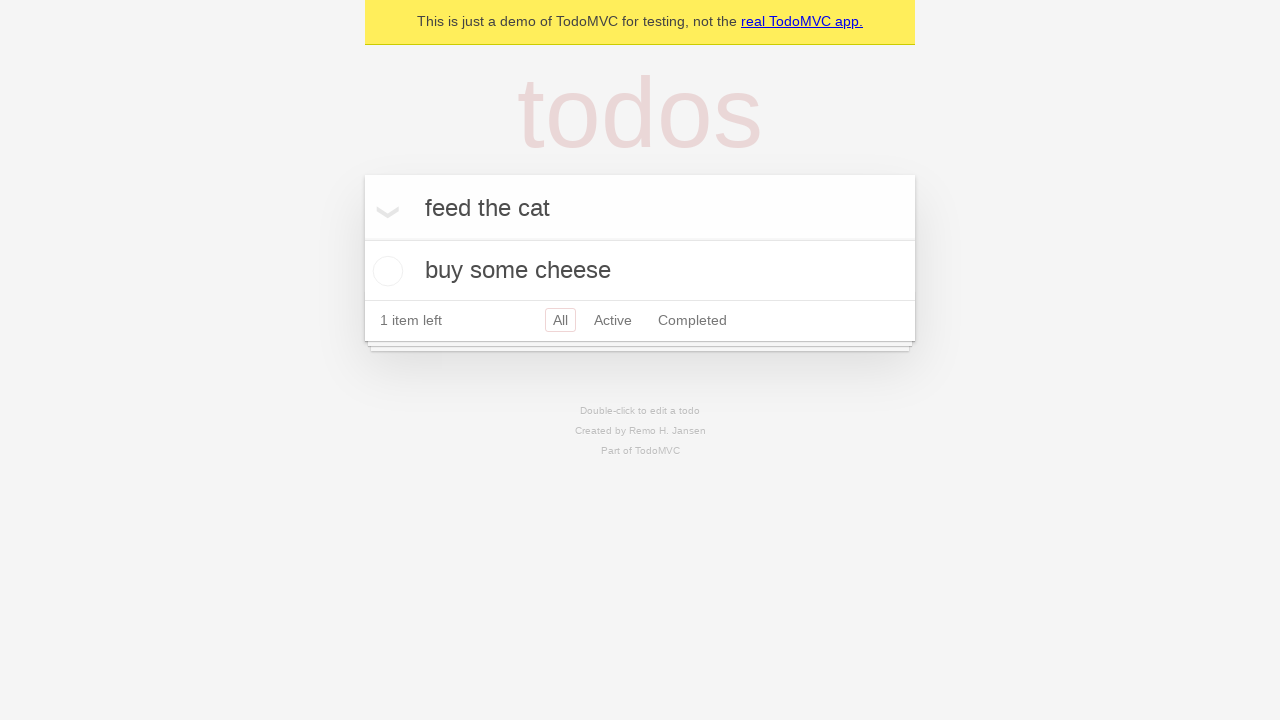

Pressed Enter to create todo 'feed the cat' on internal:attr=[placeholder="What needs to be done?"i]
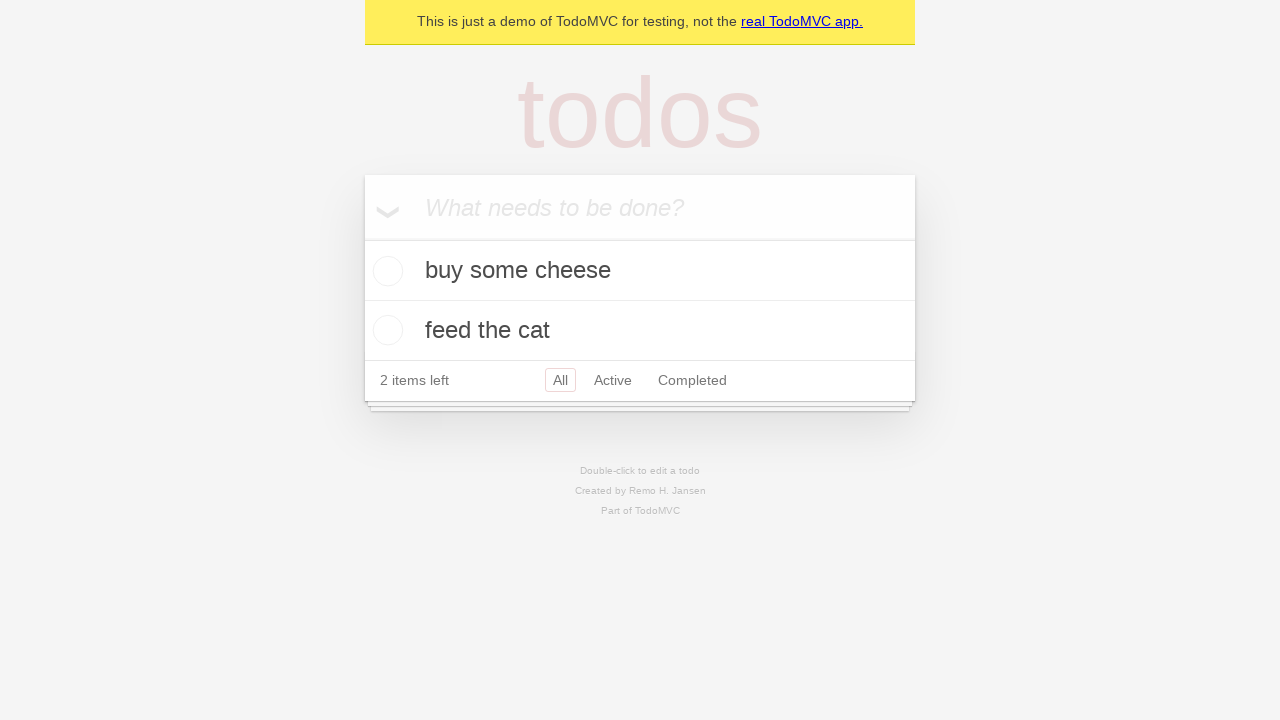

Located first todo item
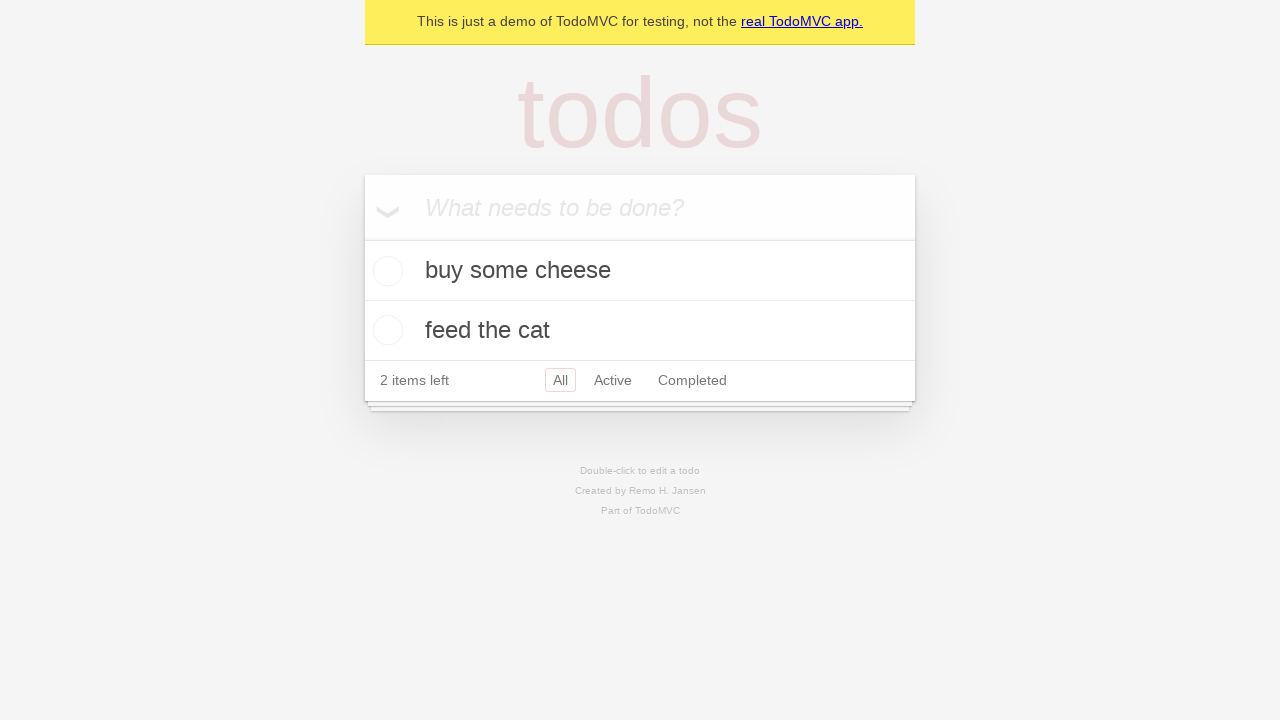

Located second todo item
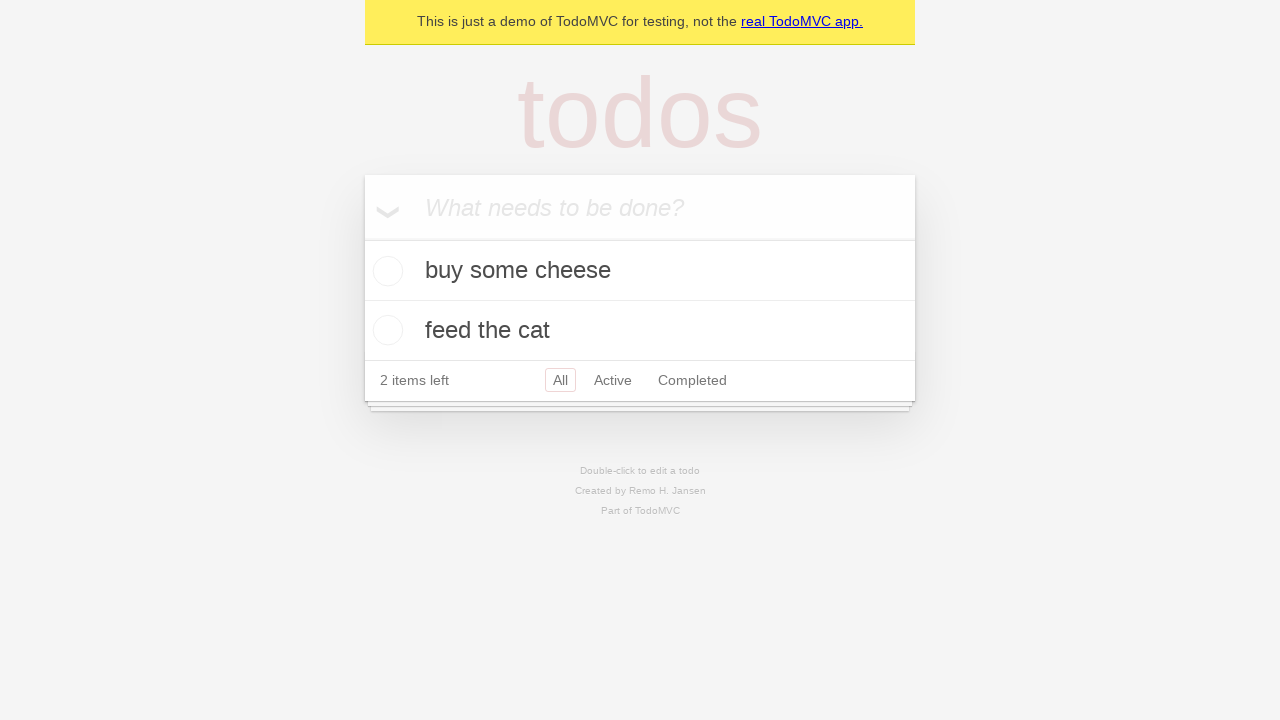

Located checkbox for first todo item
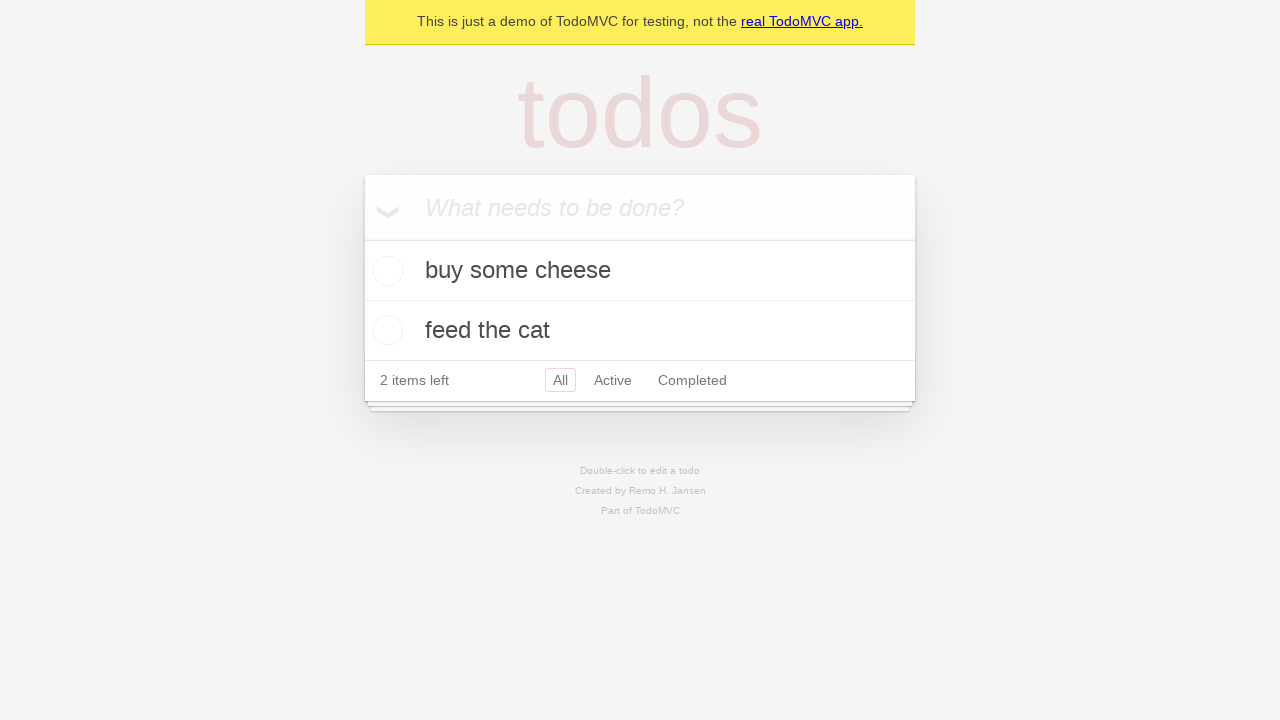

Marked first todo item as complete at (385, 271) on internal:testid=[data-testid="todo-item"s] >> nth=0 >> internal:role=checkbox
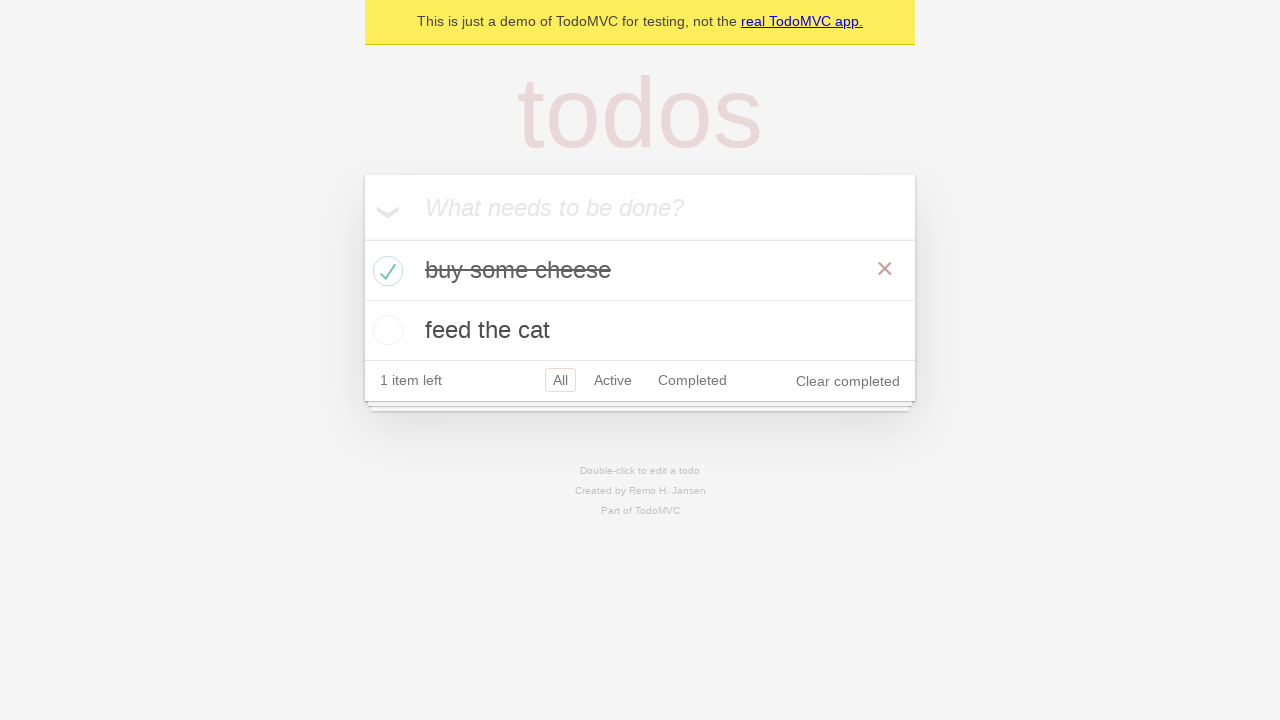

Verified first todo has 'completed' class
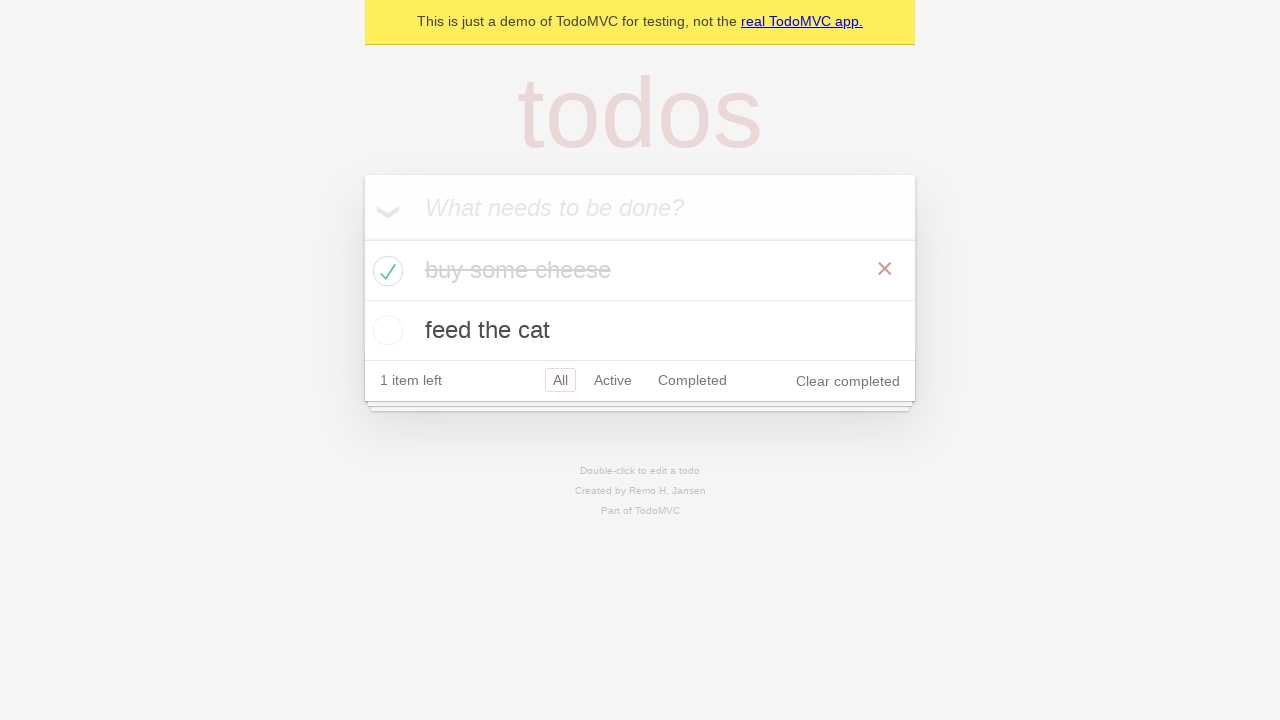

Verified second todo does not have 'completed' class
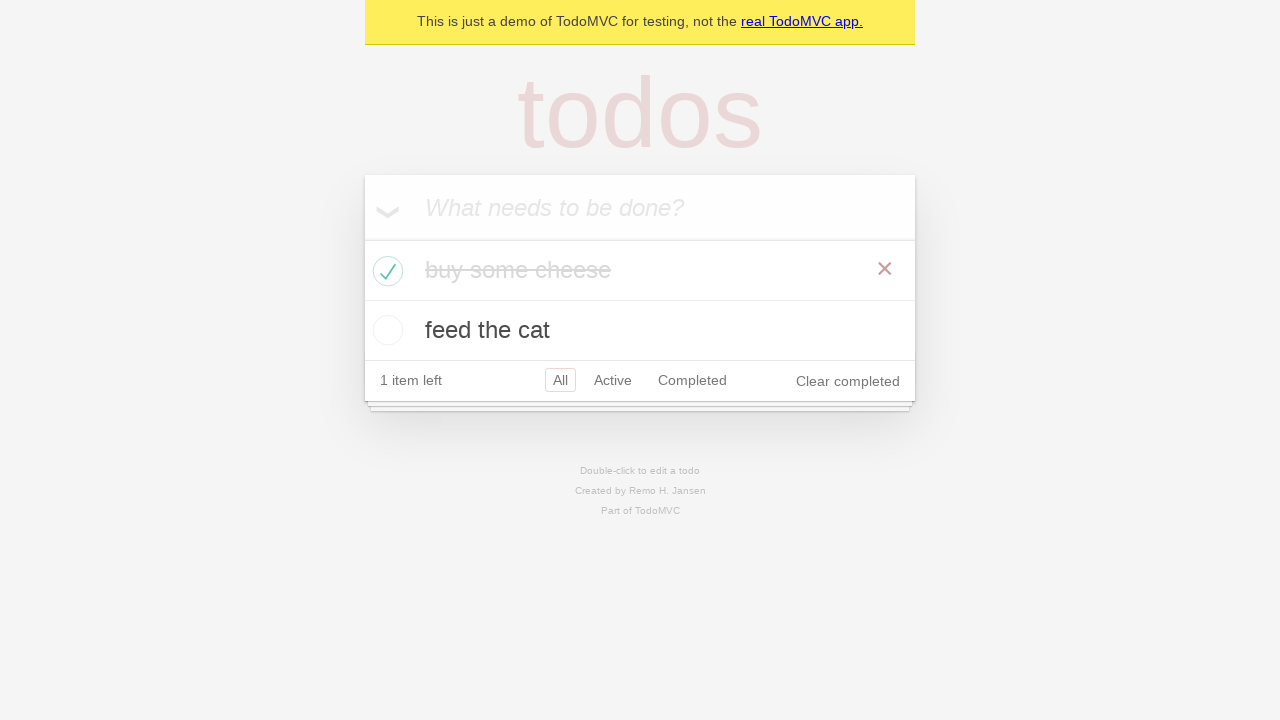

Unmarked first todo item as complete at (385, 271) on internal:testid=[data-testid="todo-item"s] >> nth=0 >> internal:role=checkbox
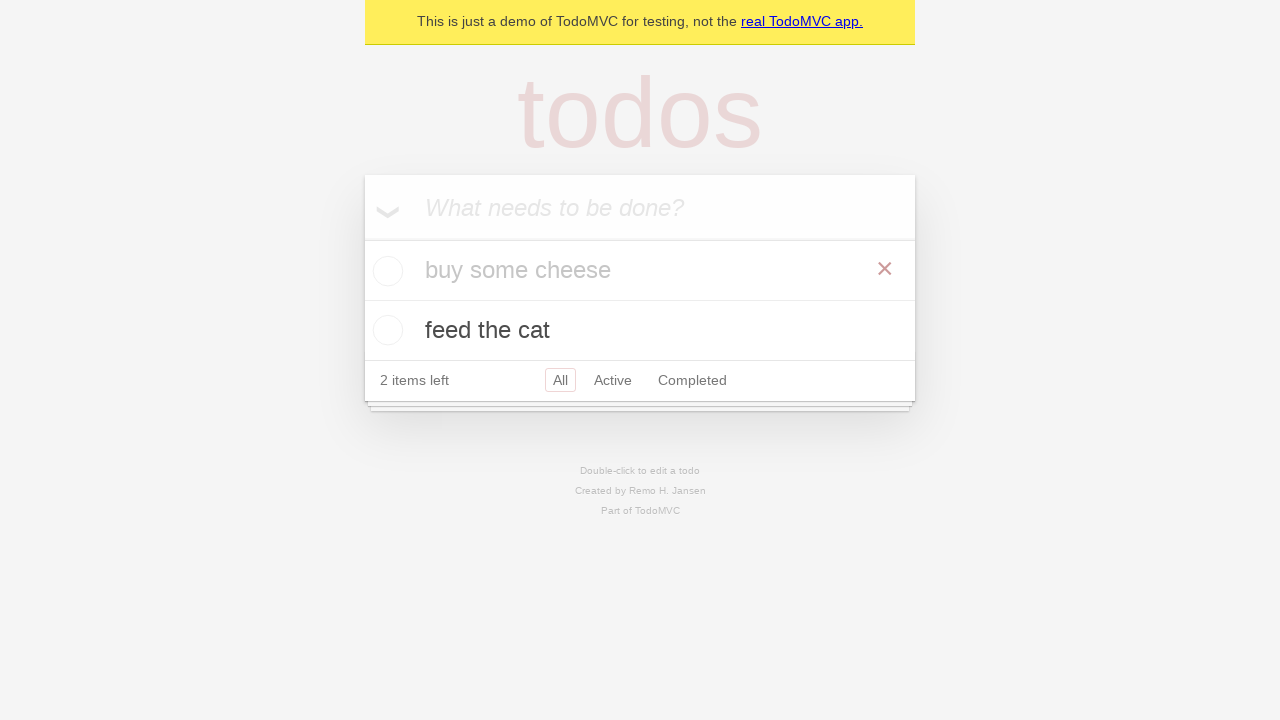

Verified first todo no longer has 'completed' class
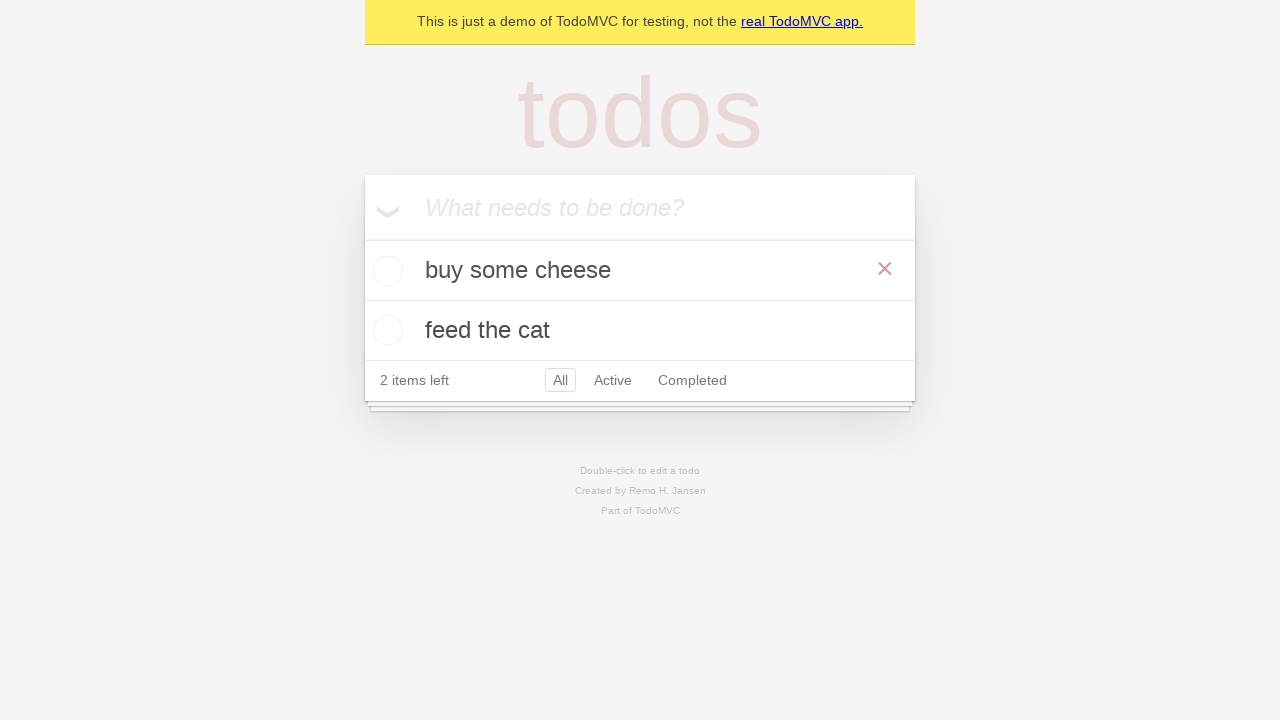

Verified second todo still does not have 'completed' class
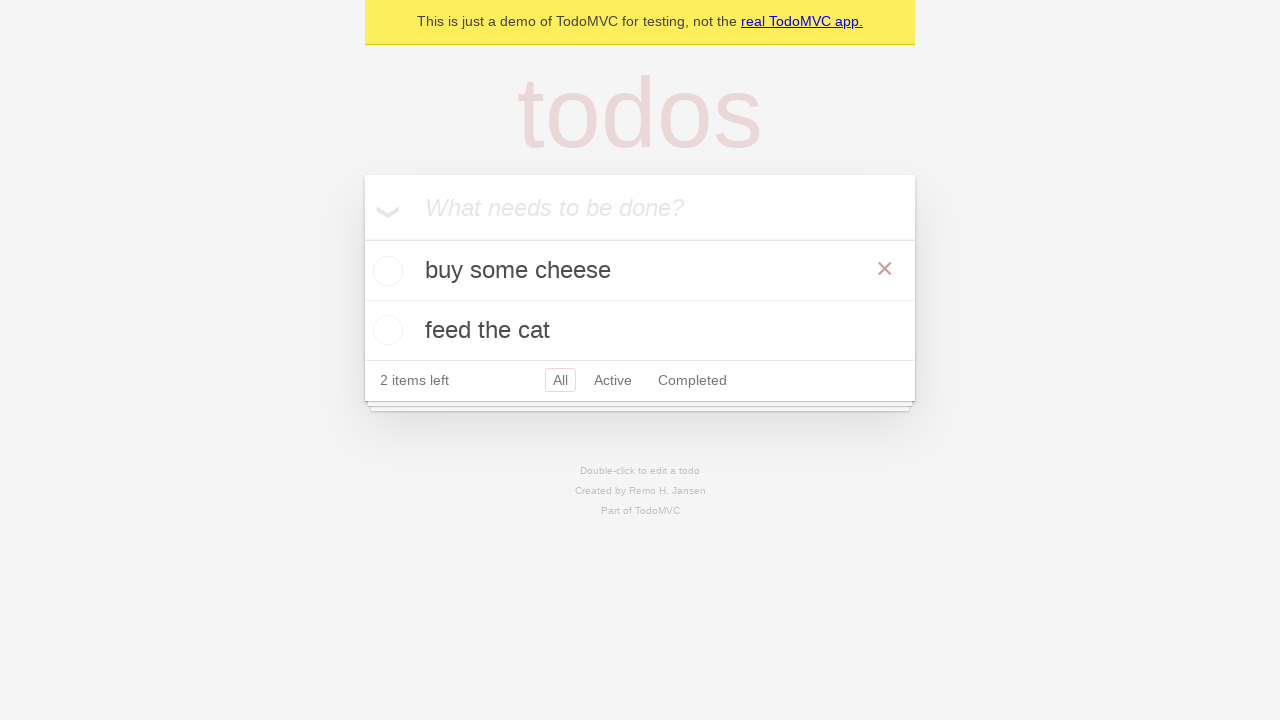

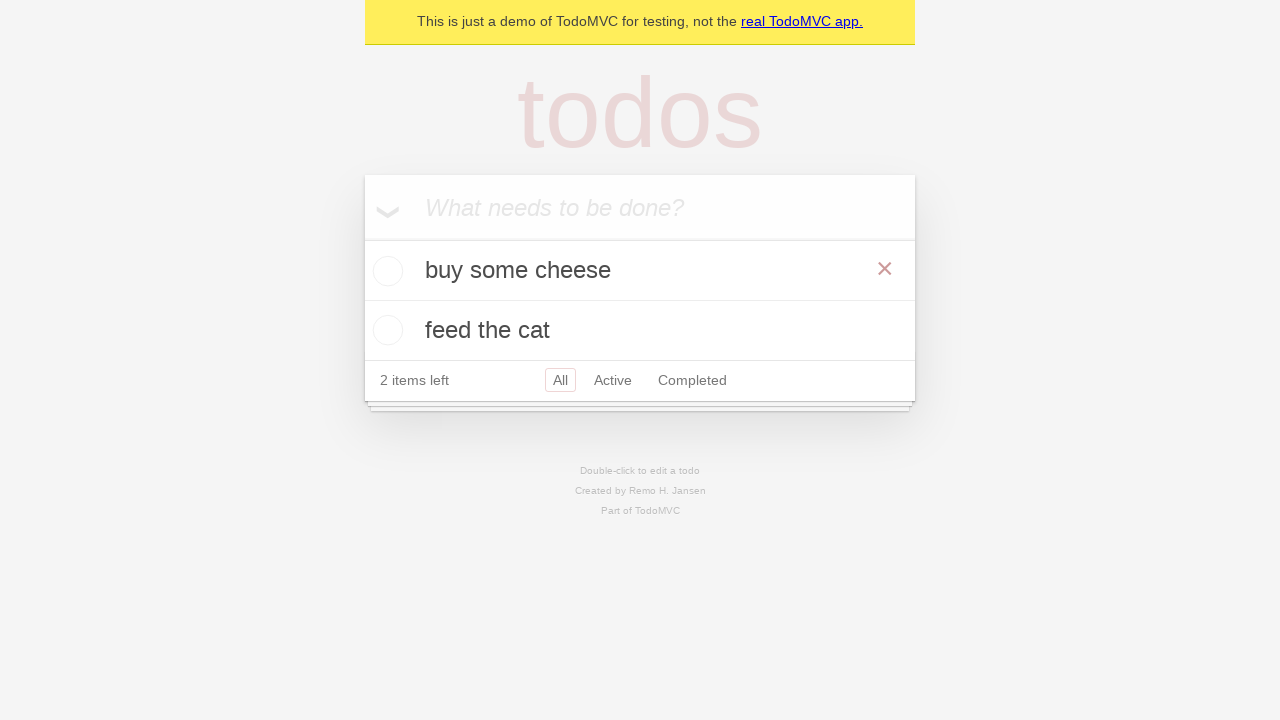